Tests adding and removing dynamic elements by clicking Add Element button 3 times and then removing one element

Starting URL: http://the-internet.herokuapp.com/add_remove_elements/

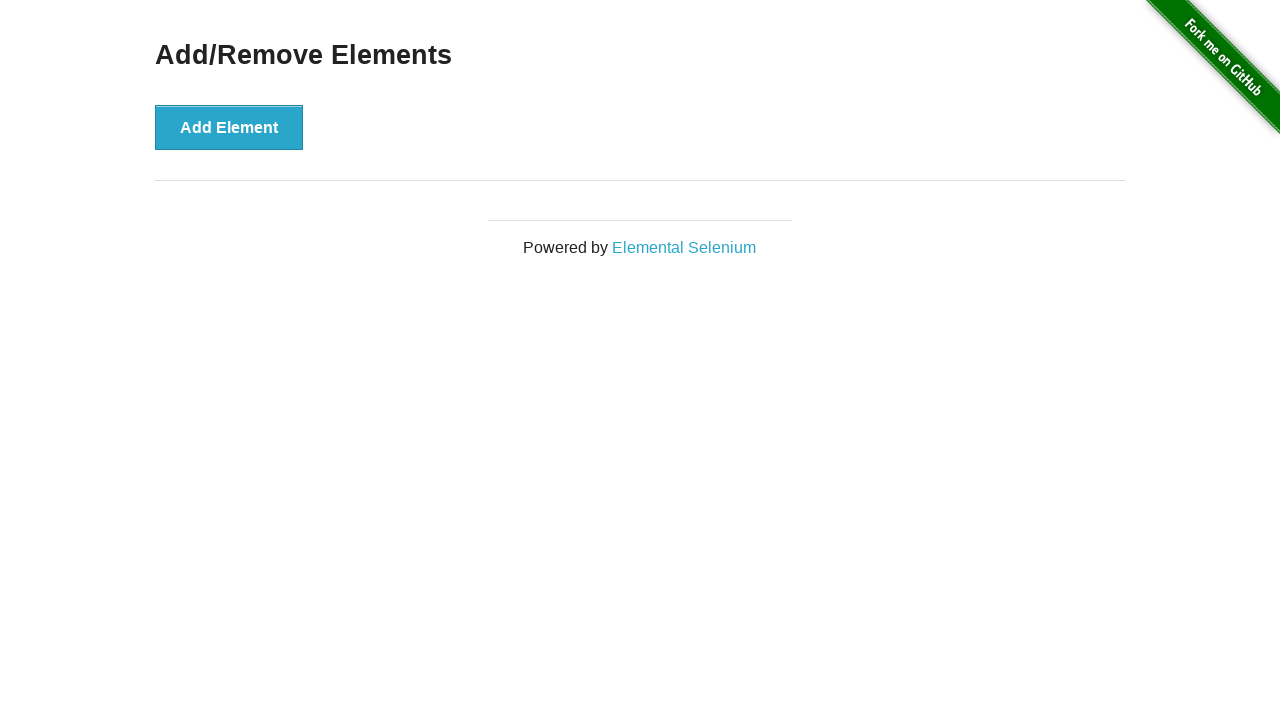

Clicked Add Element button (iteration 1 of 3) at (229, 127) on xpath=//button[text()='Add Element']
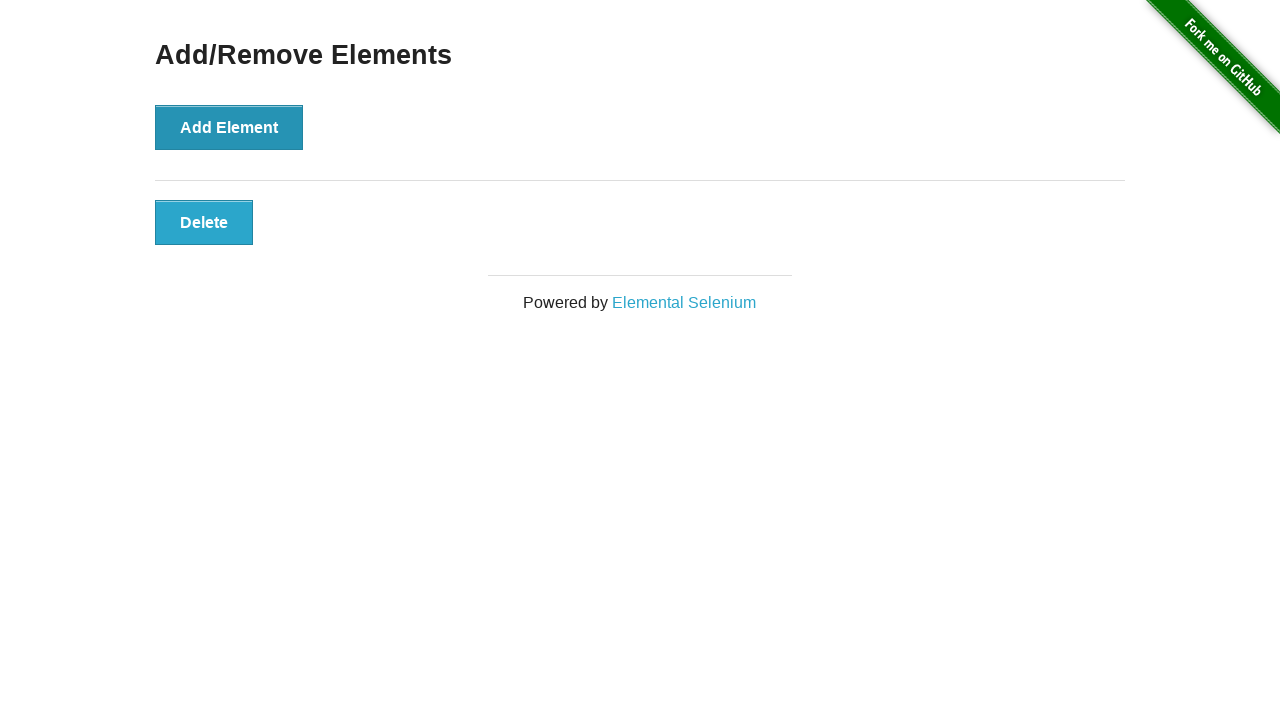

Clicked Add Element button (iteration 2 of 3) at (229, 127) on xpath=//button[text()='Add Element']
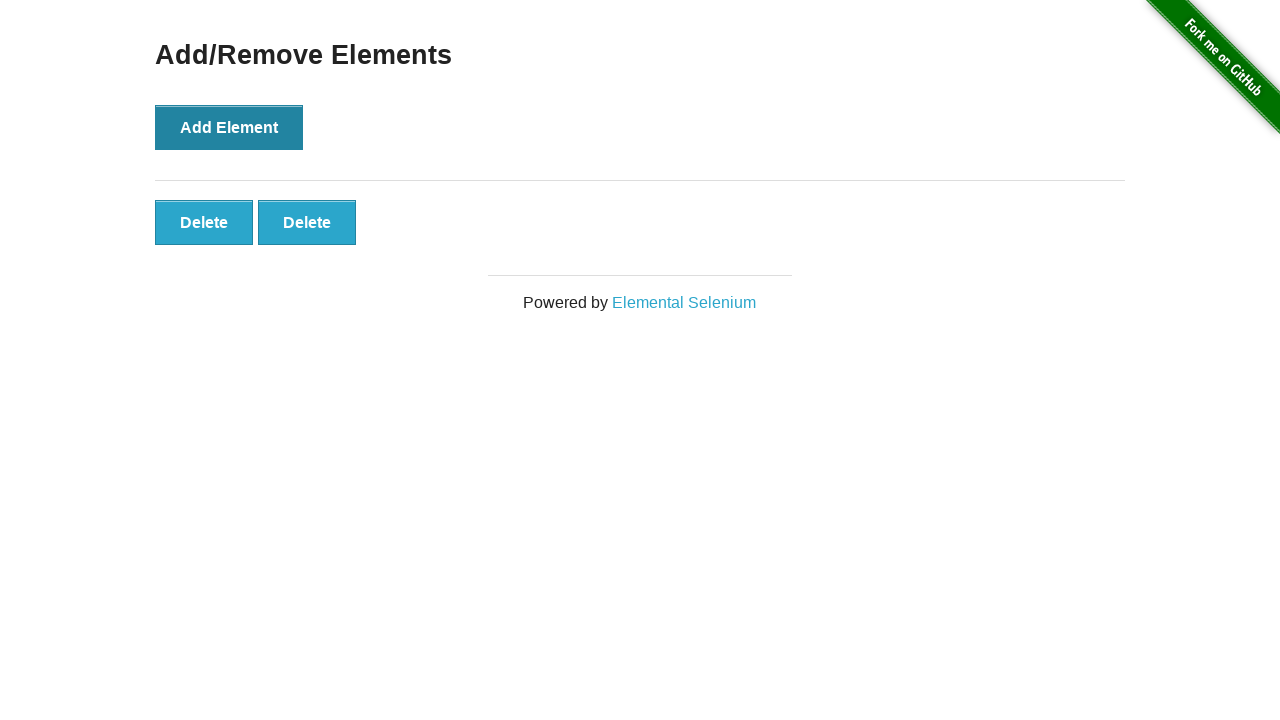

Clicked Add Element button (iteration 3 of 3) at (229, 127) on xpath=//button[text()='Add Element']
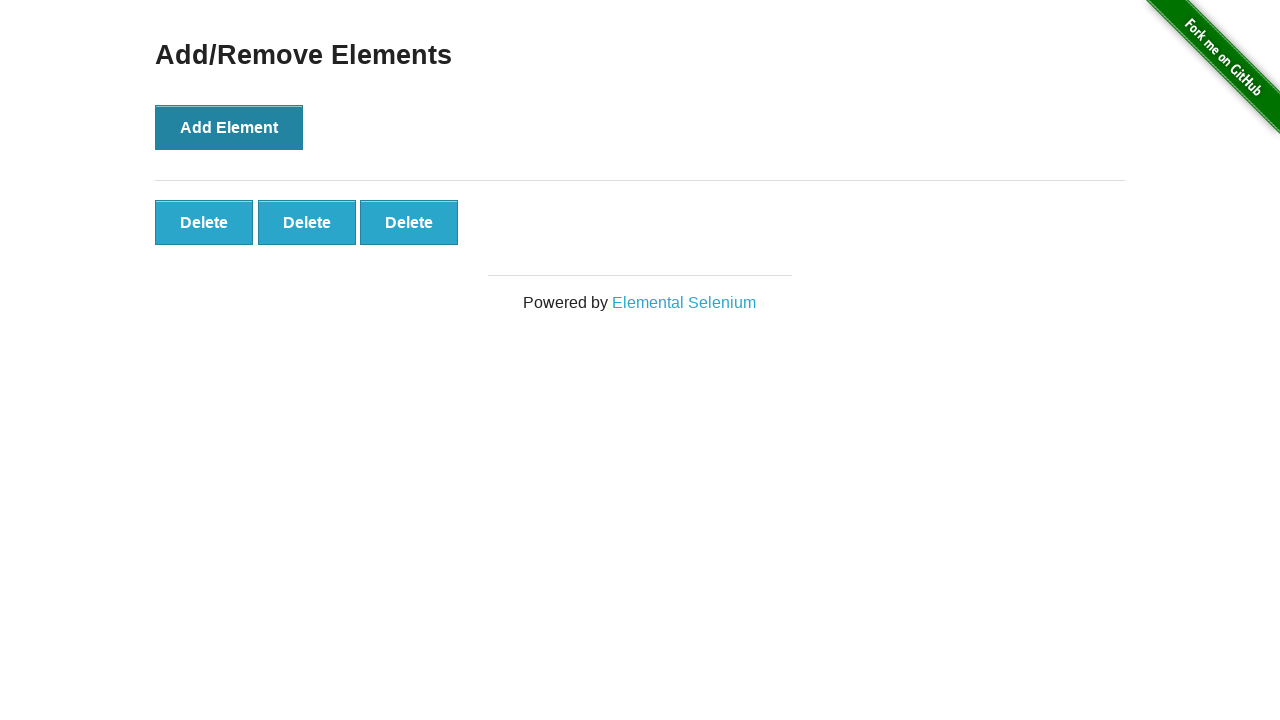

Delete buttons appeared after adding 3 elements
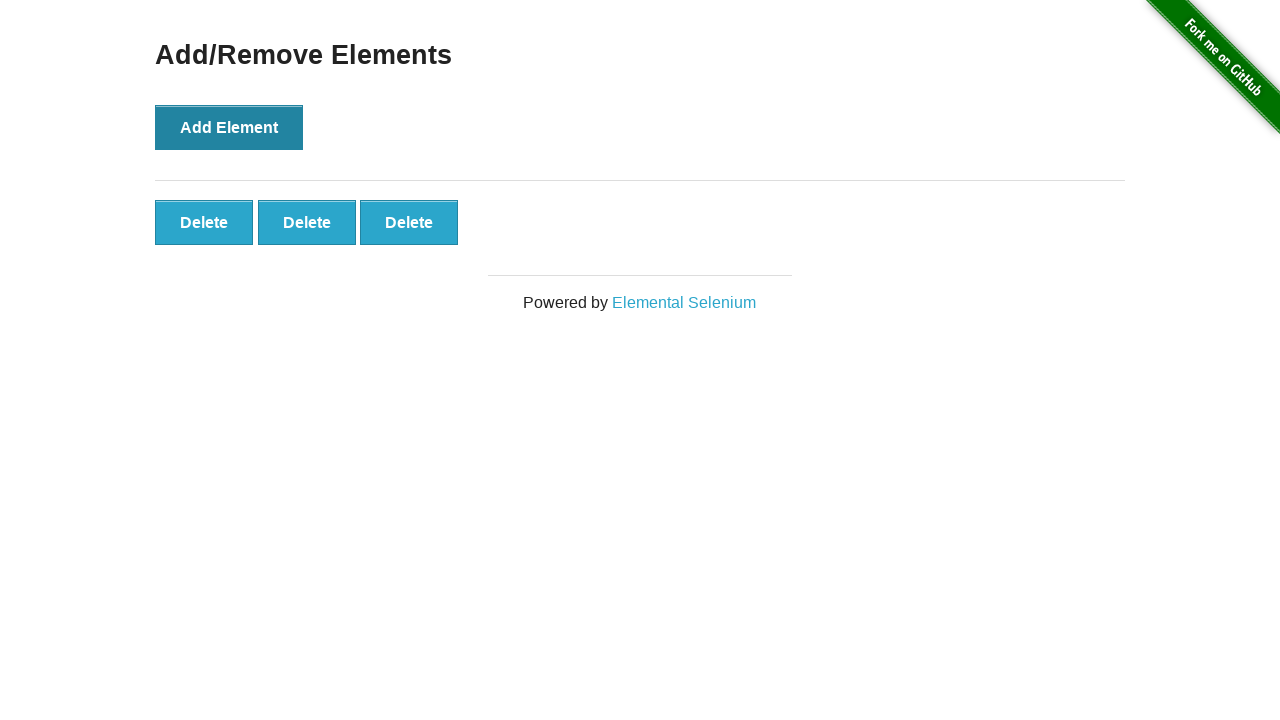

Clicked the last Delete button to remove one element at (409, 222) on xpath=//button[contains(@class, 'added')][last()]
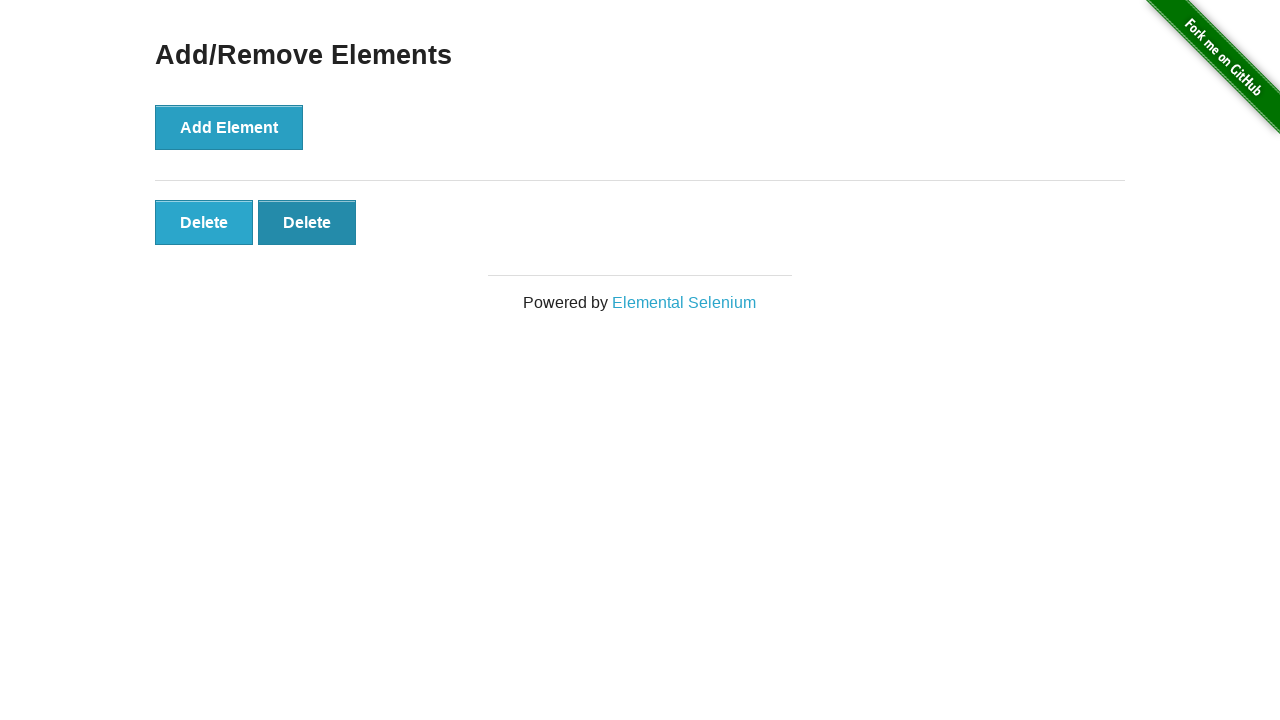

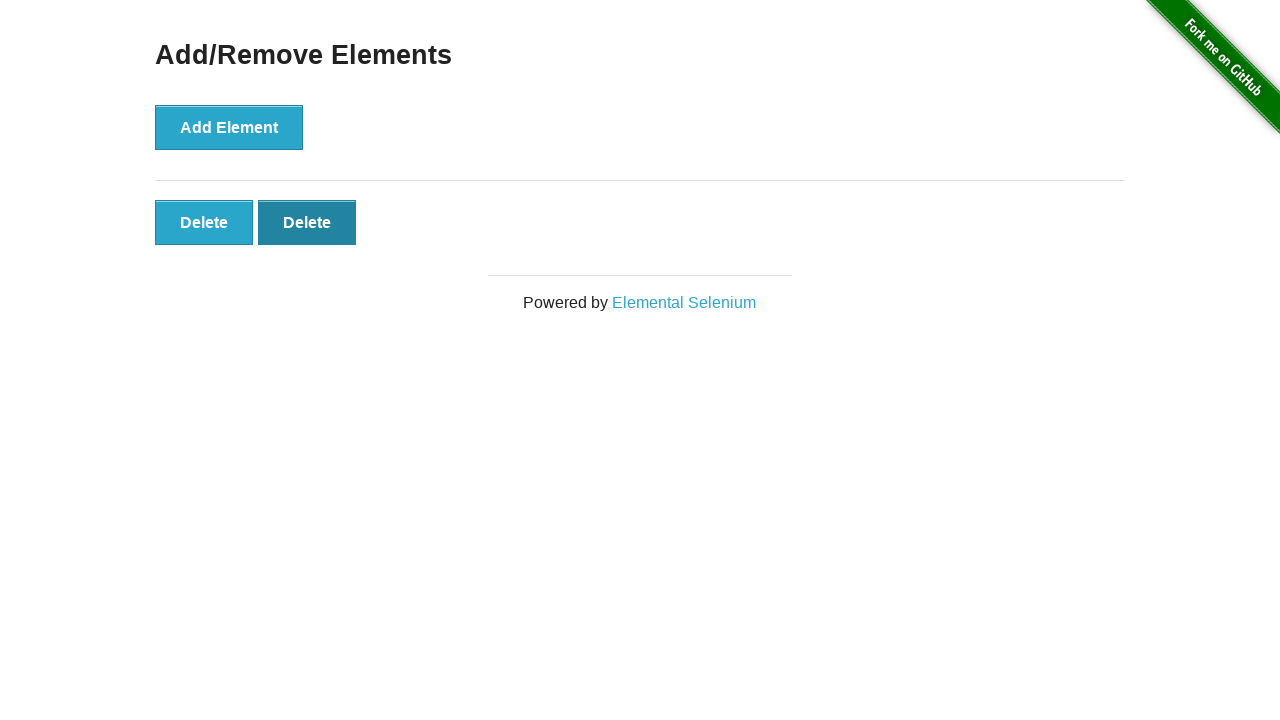